Tests single select dropdown functionality by selecting items using visible text, value, and index methods, verifying the selected option after each selection.

Starting URL: https://pragmatictesters.github.io/selenium-webdriver-examples/dropdowns.html

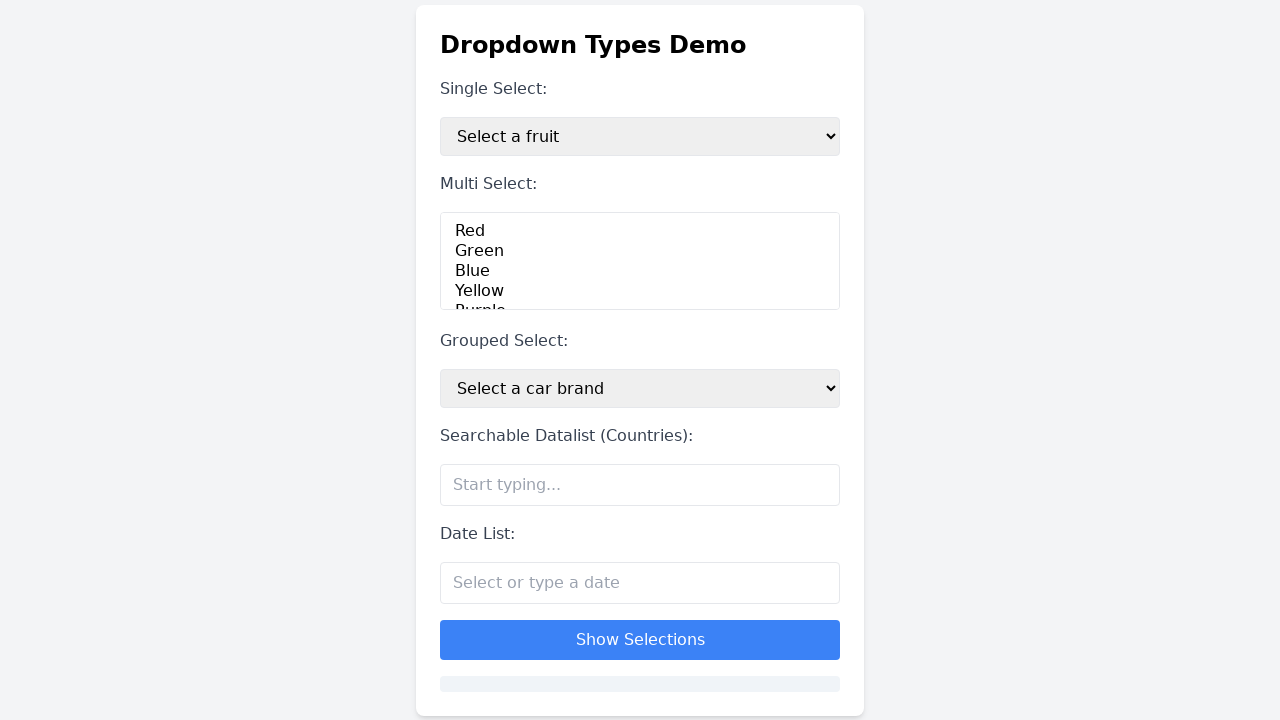

Waited for single select dropdown to be visible
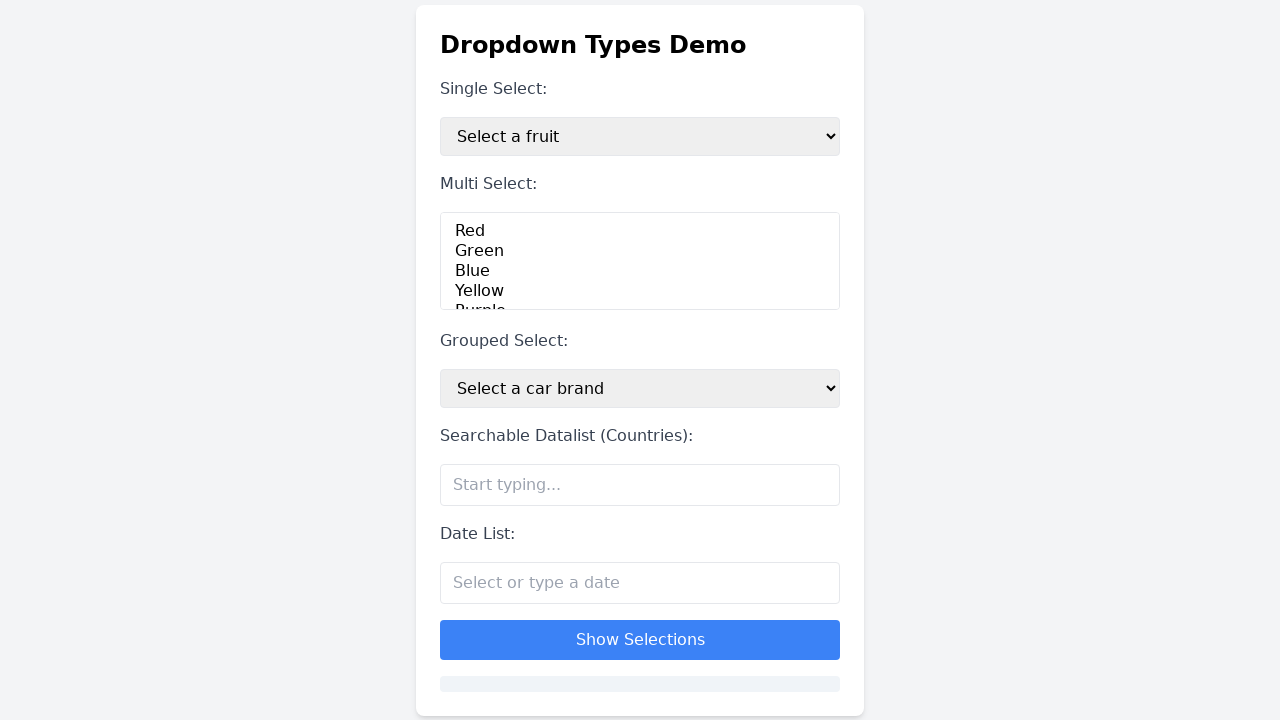

Retrieved initial dropdown selection value
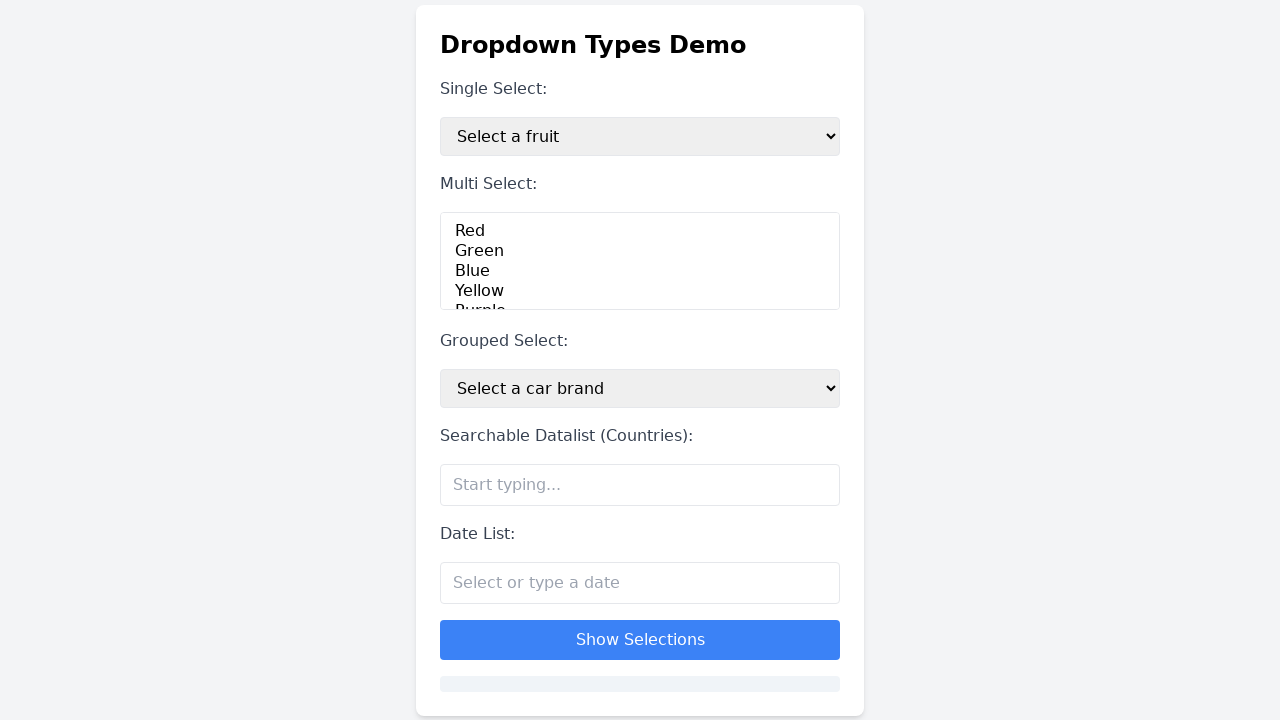

Verified initial selection is 'Select a fruit'
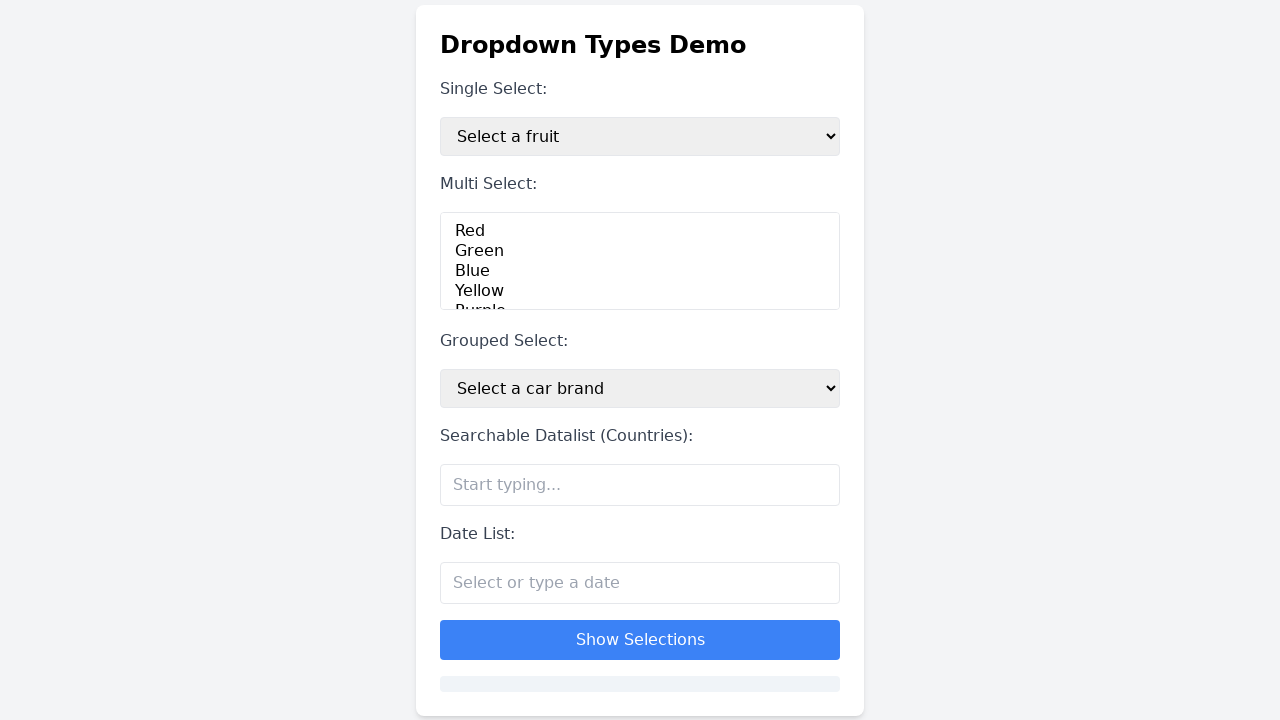

Selected 'Apple' by visible text on #singleSelect
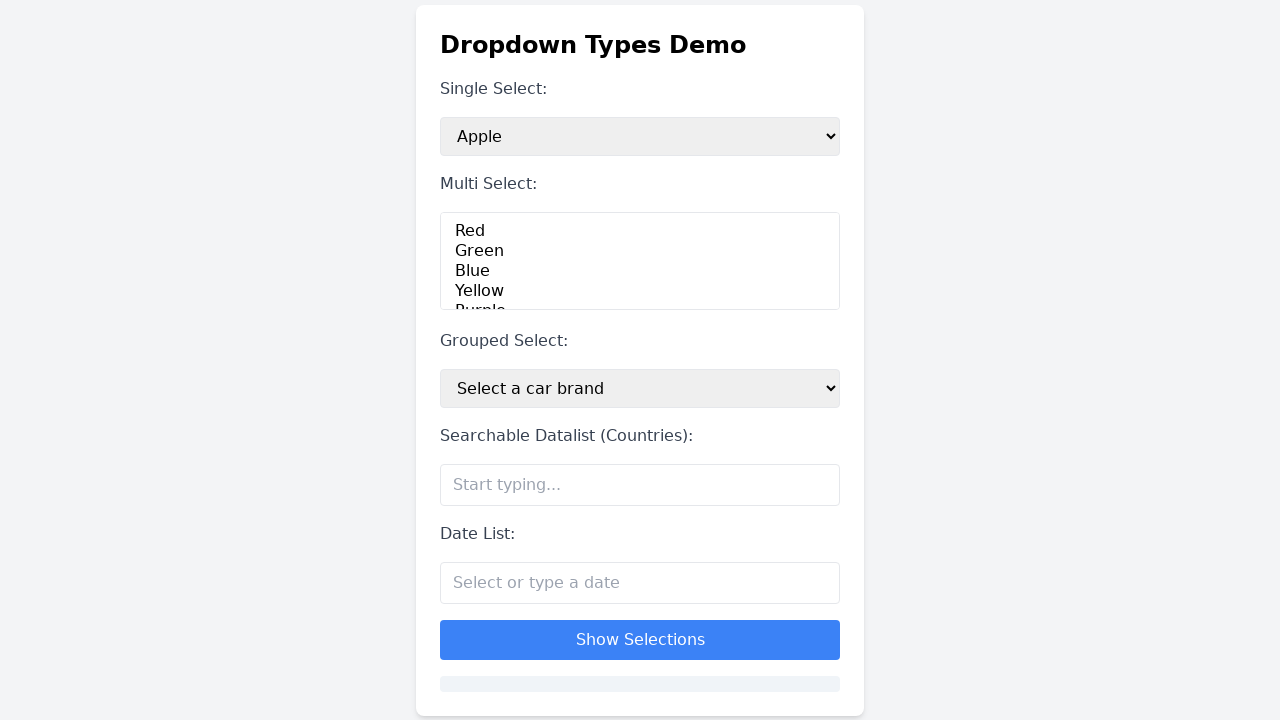

Retrieved selected option text after Apple selection
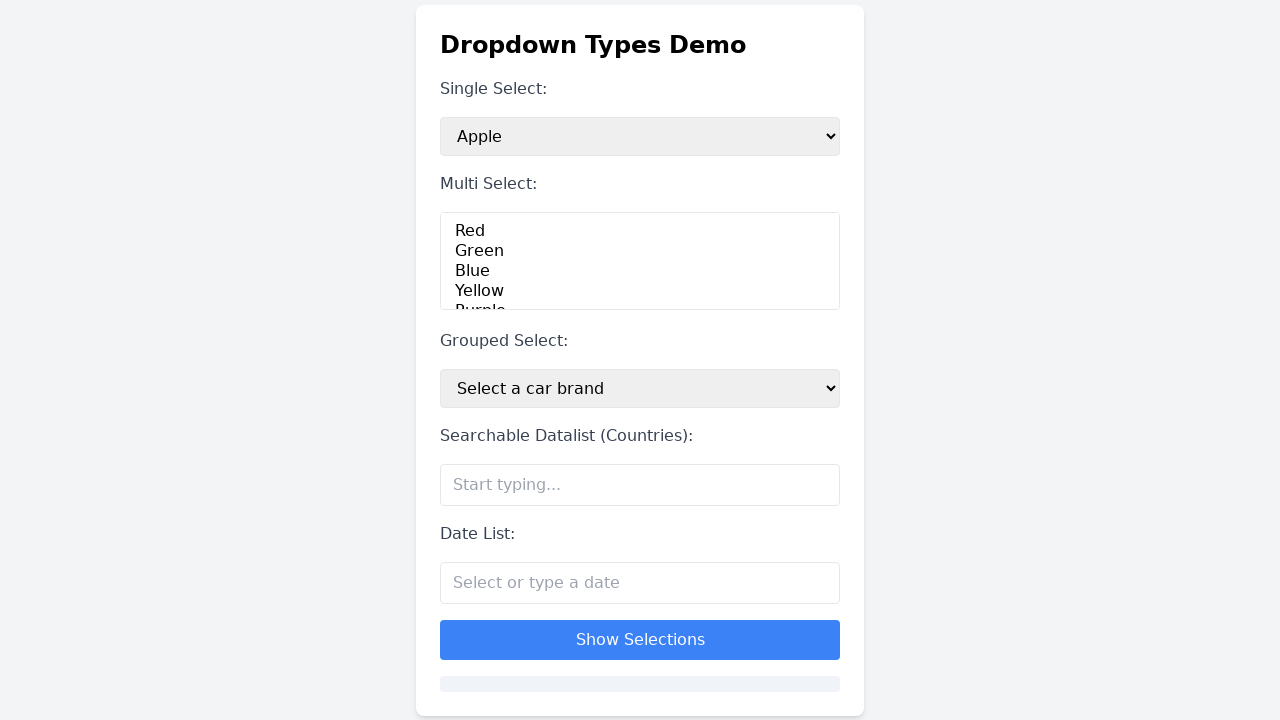

Verified 'Apple' is now selected
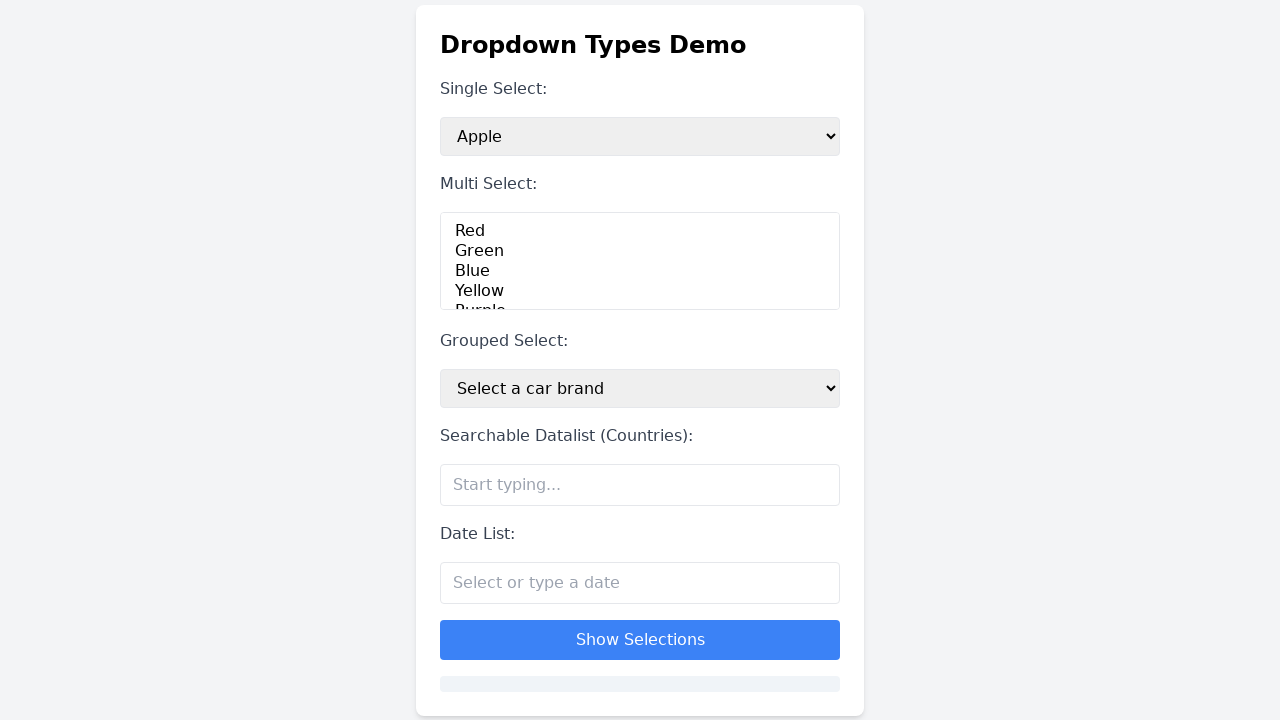

Selected option with value 'banana' on #singleSelect
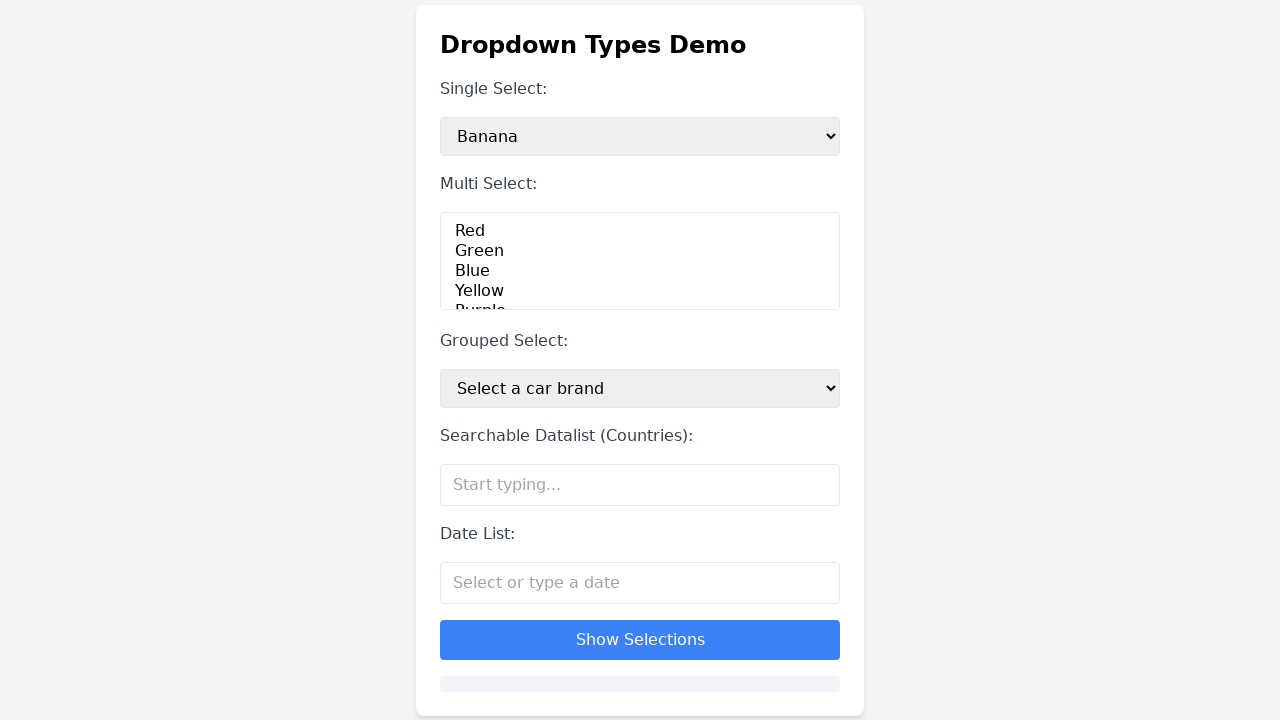

Retrieved selected option text after banana selection
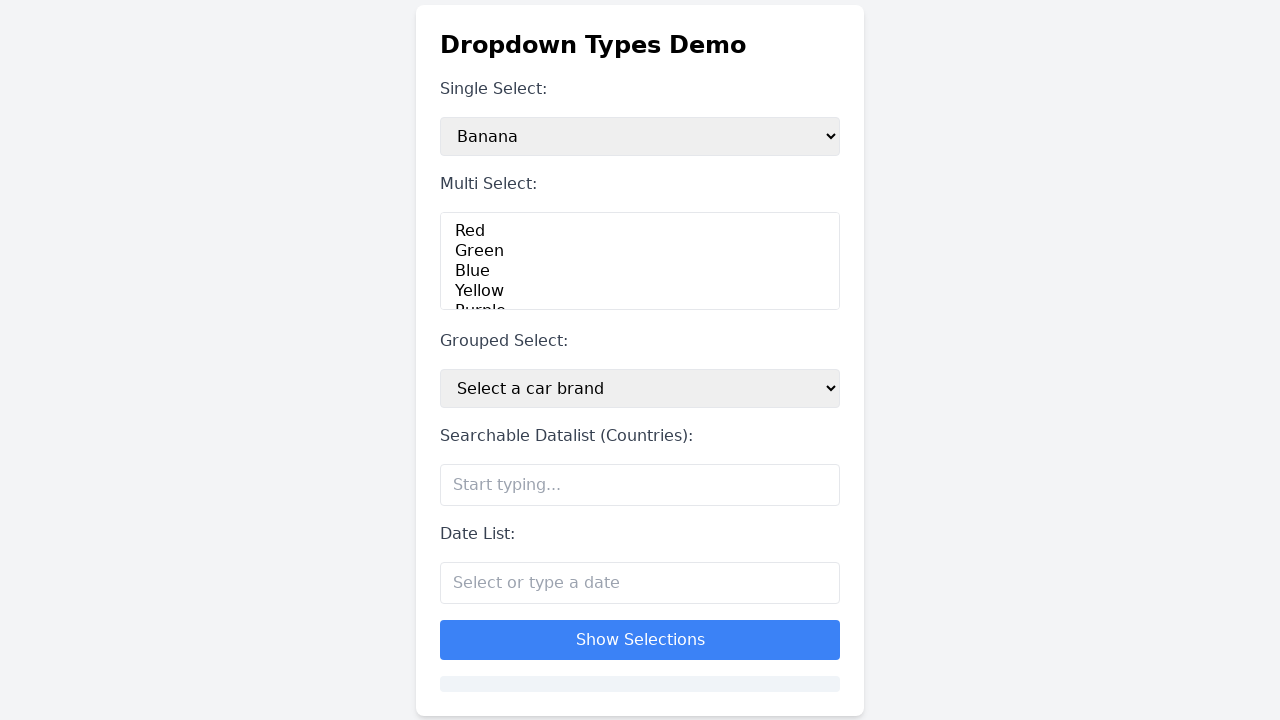

Verified 'Banana' is now selected
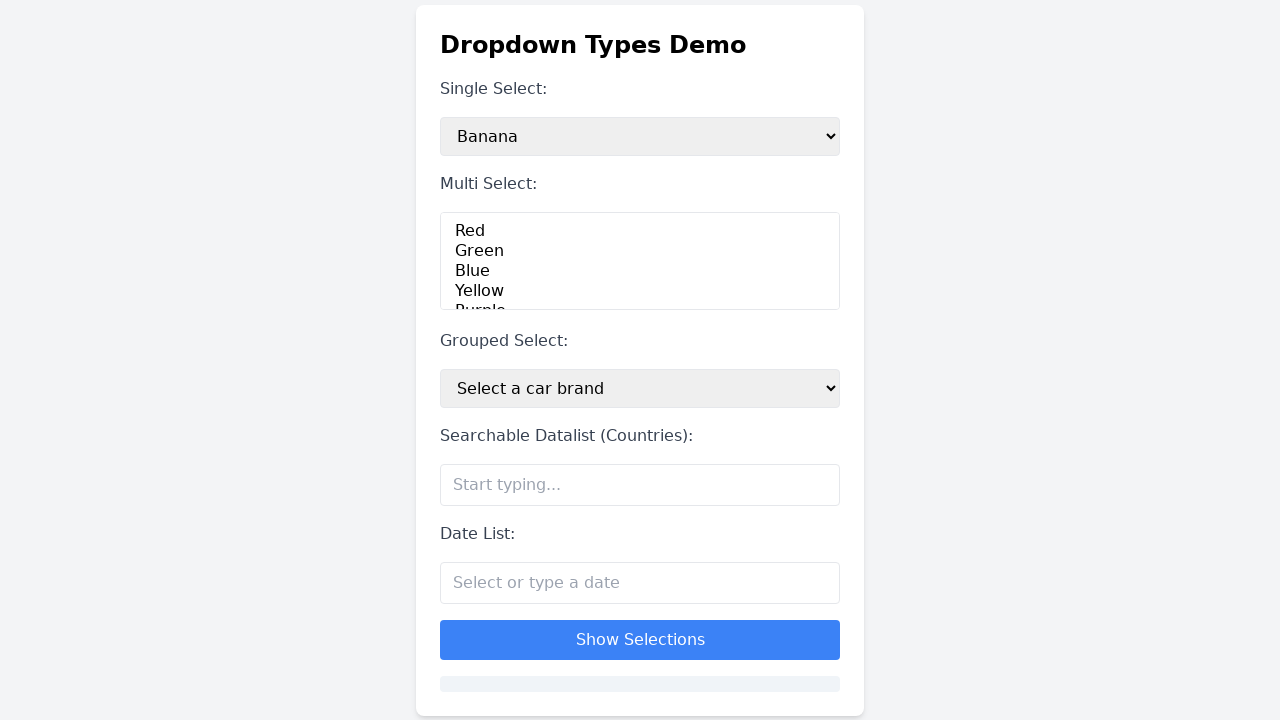

Selected option at index 4 (Date) on #singleSelect
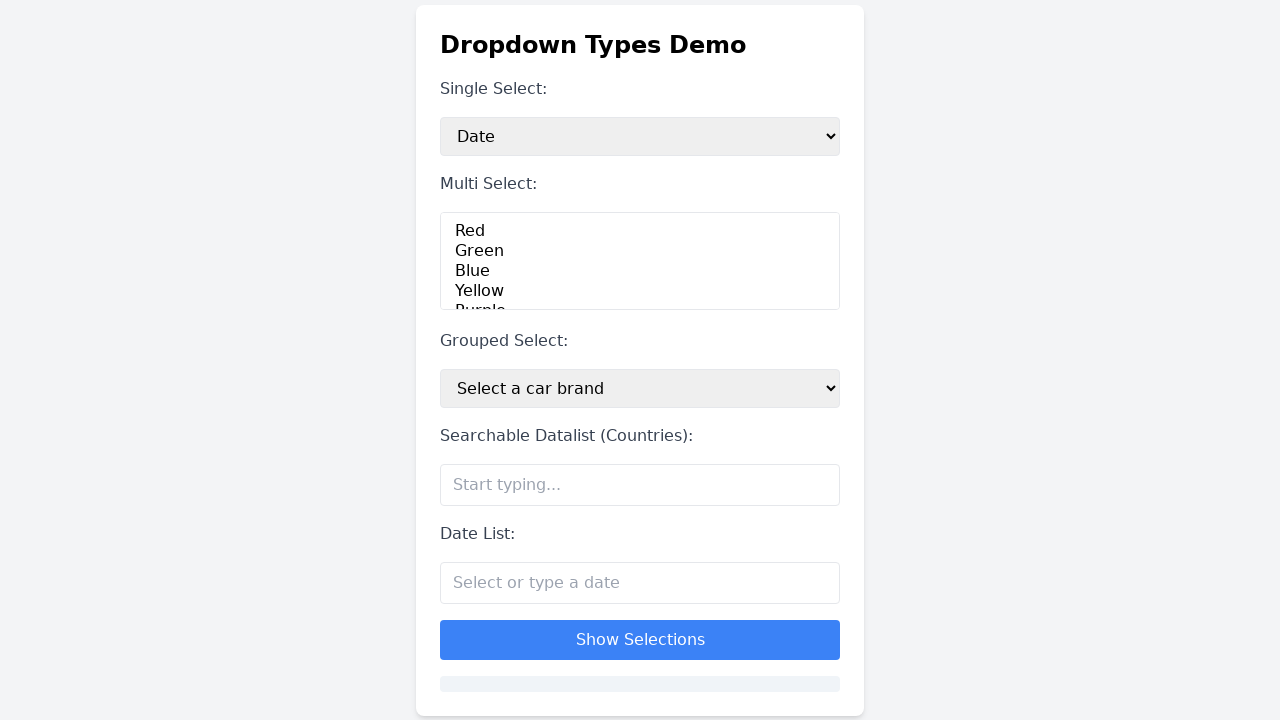

Retrieved selected option text after index selection
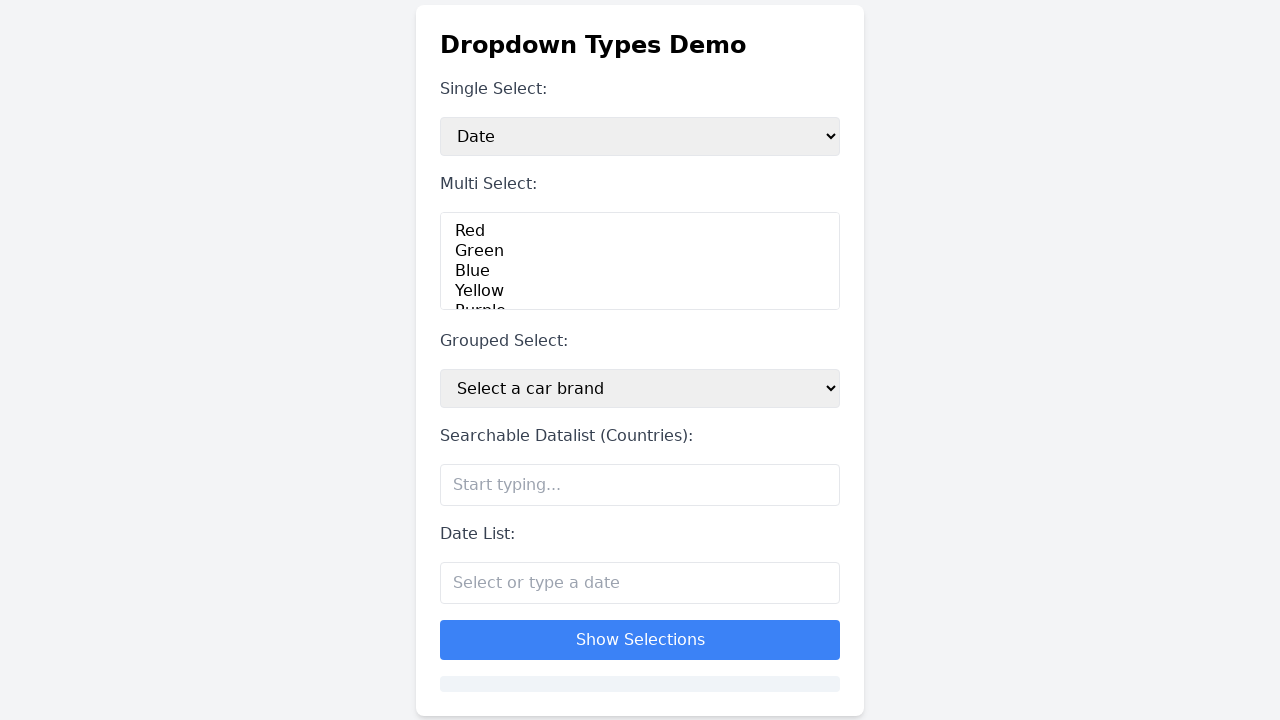

Verified 'Date' is now selected
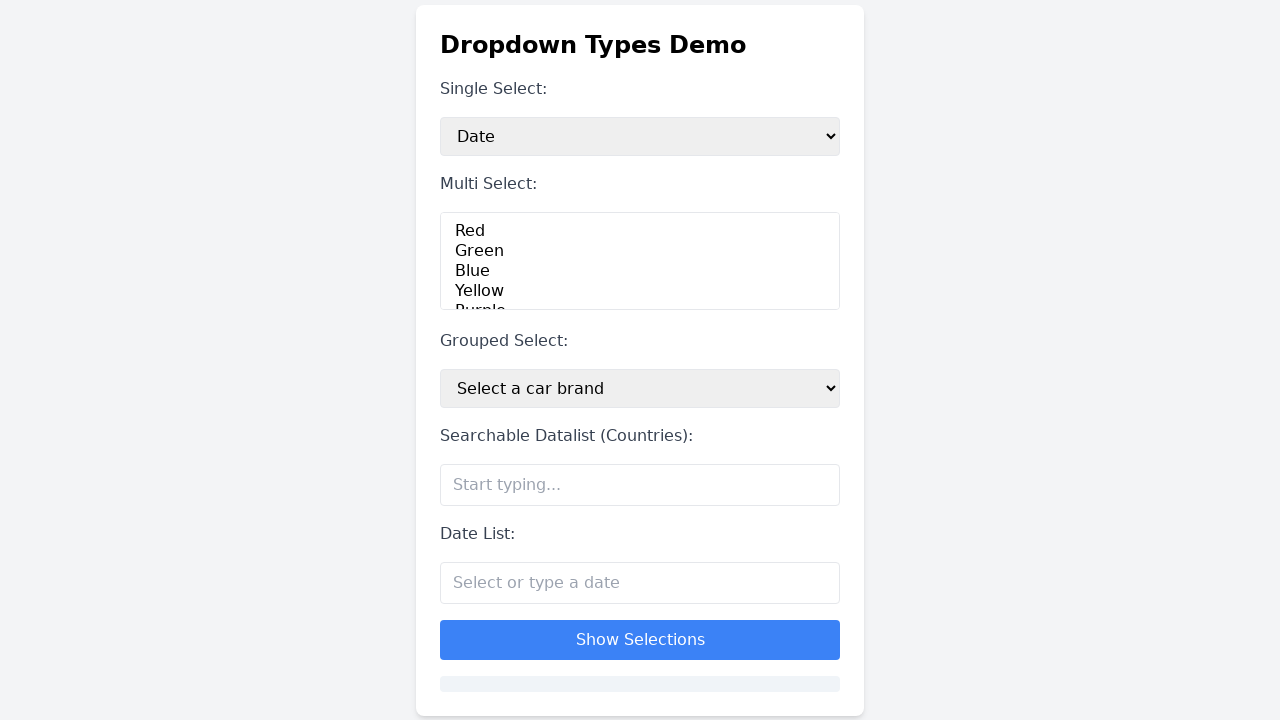

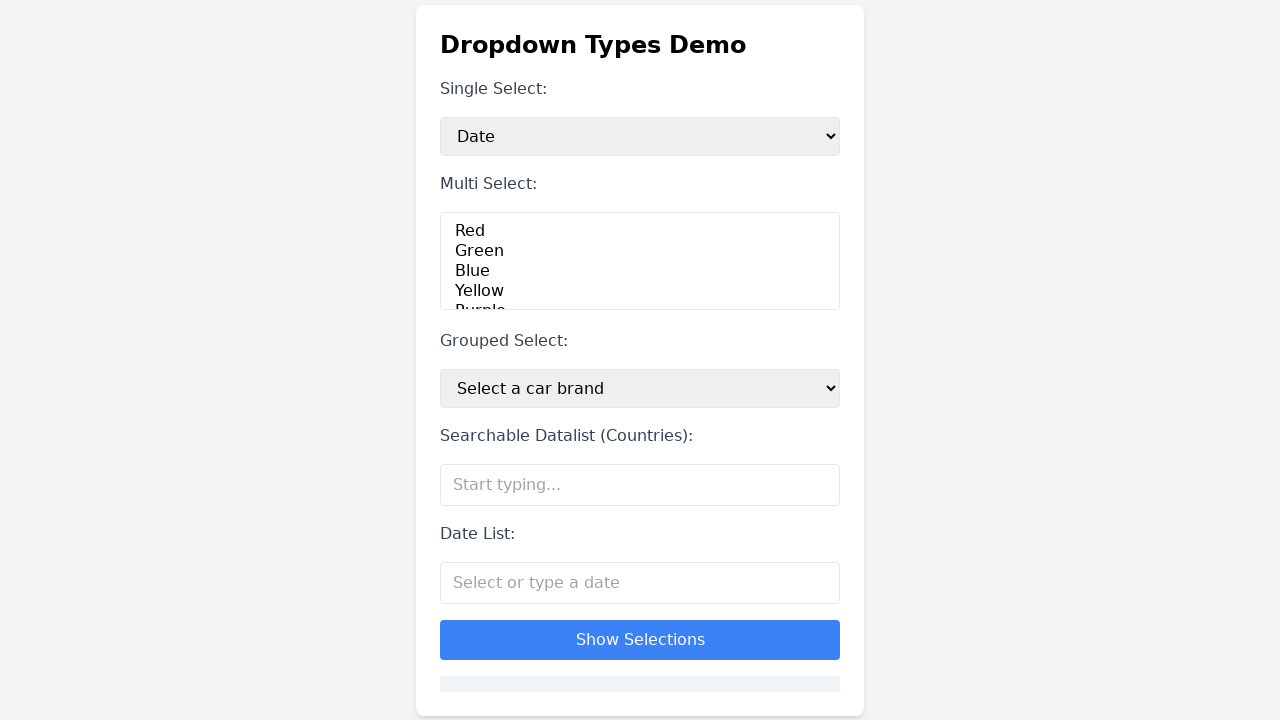